Tests right-click (context click) functionality on a button element on the DemoQA buttons page

Starting URL: https://demoqa.com/buttons

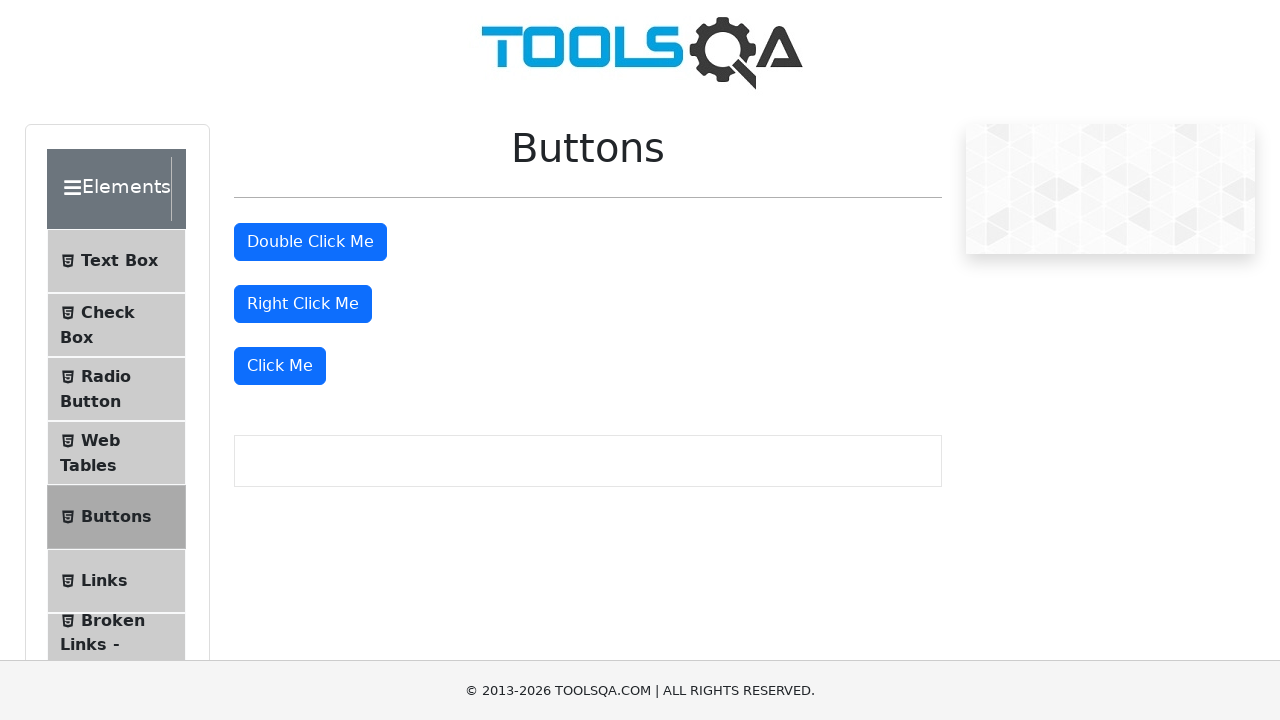

Right-click button element became visible
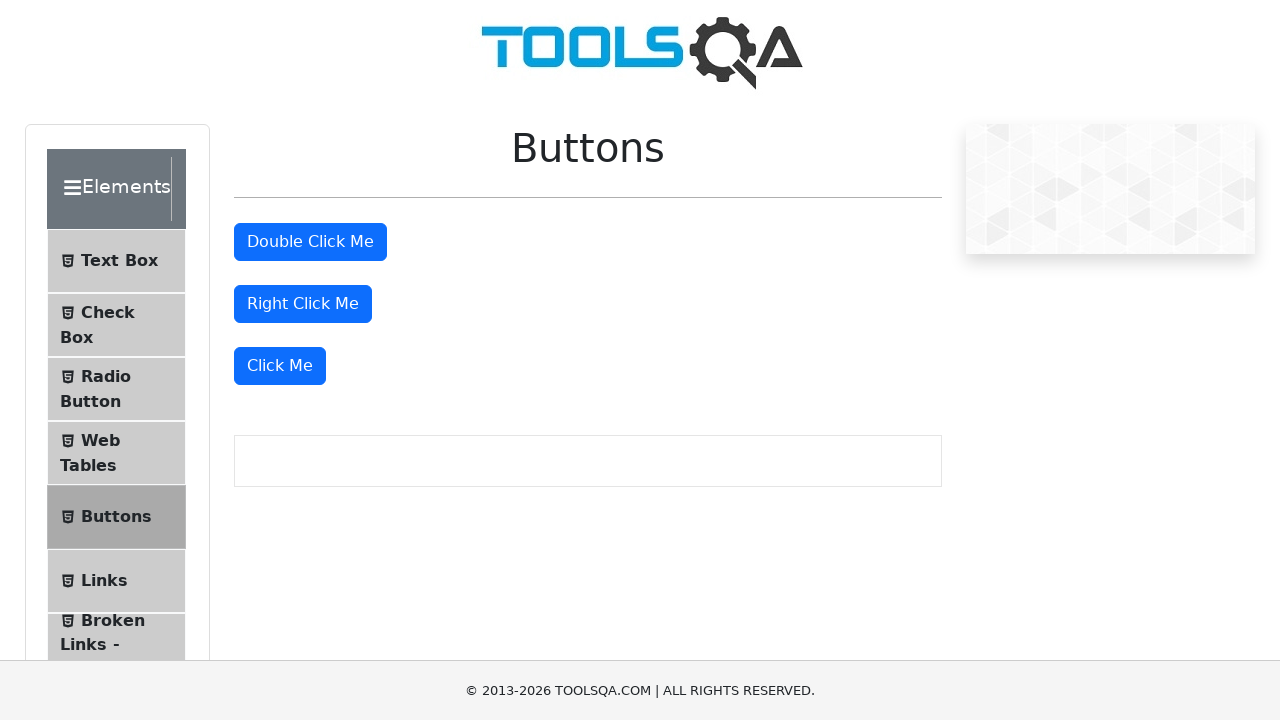

Performed right-click on the right-click button at (303, 304) on #rightClickBtn
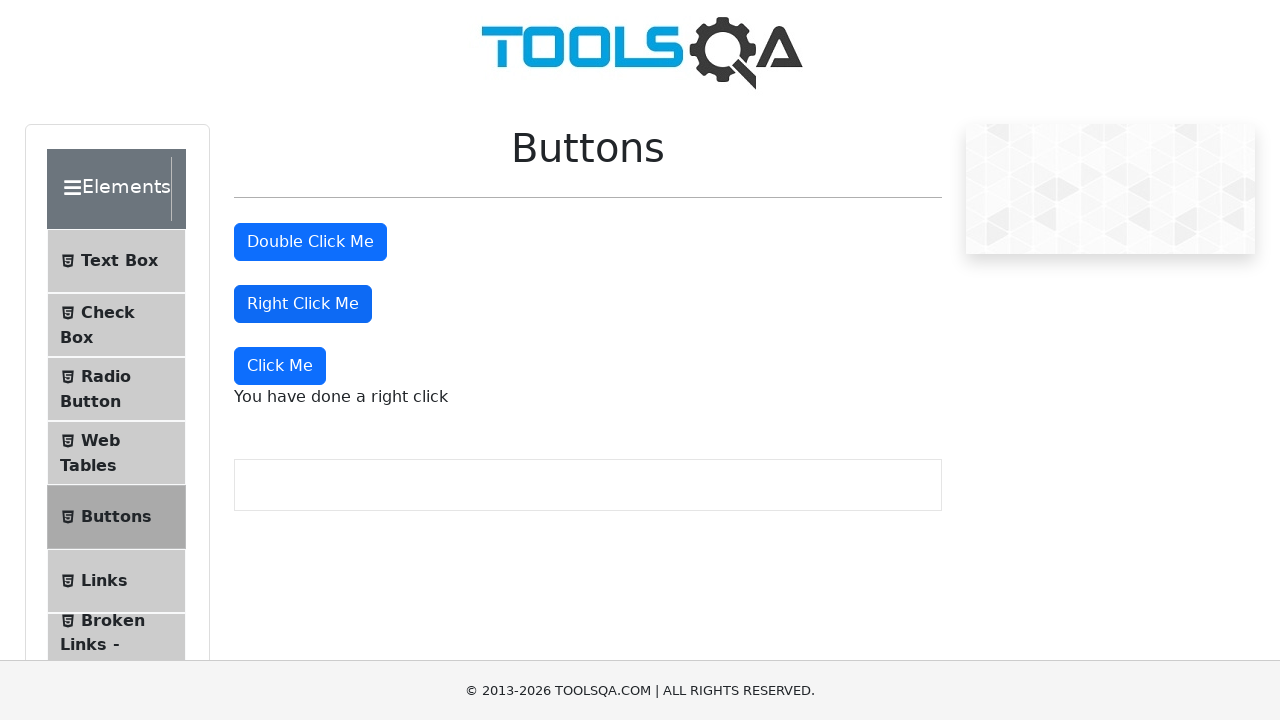

Right-click context message appeared on page
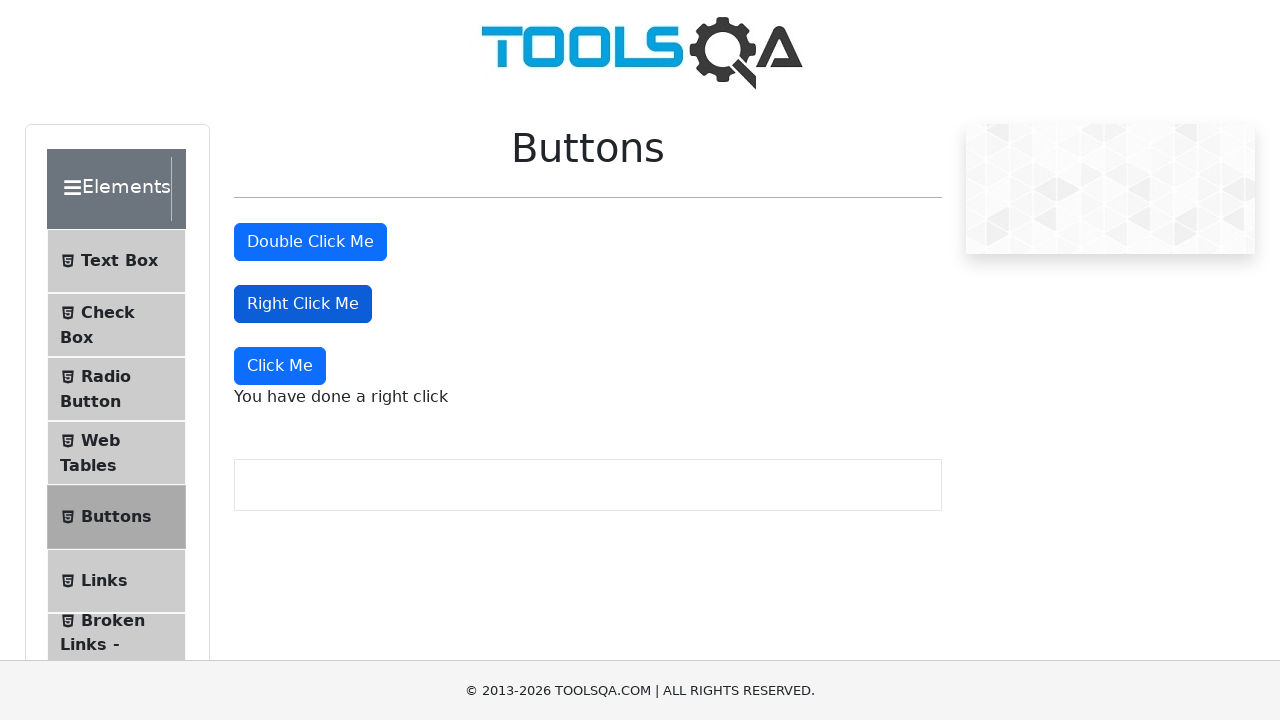

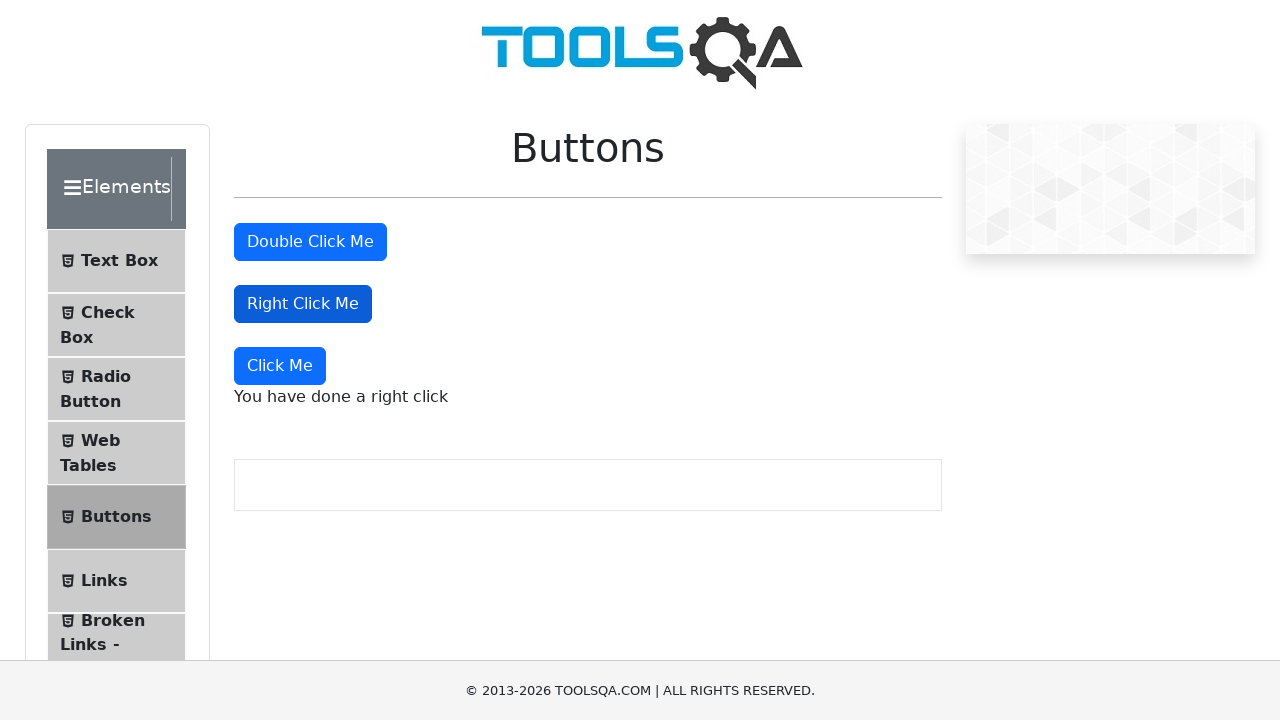